Tests drag and drop functionality by dragging an element and dropping it onto a target

Starting URL: https://jqueryui.com/droppable/

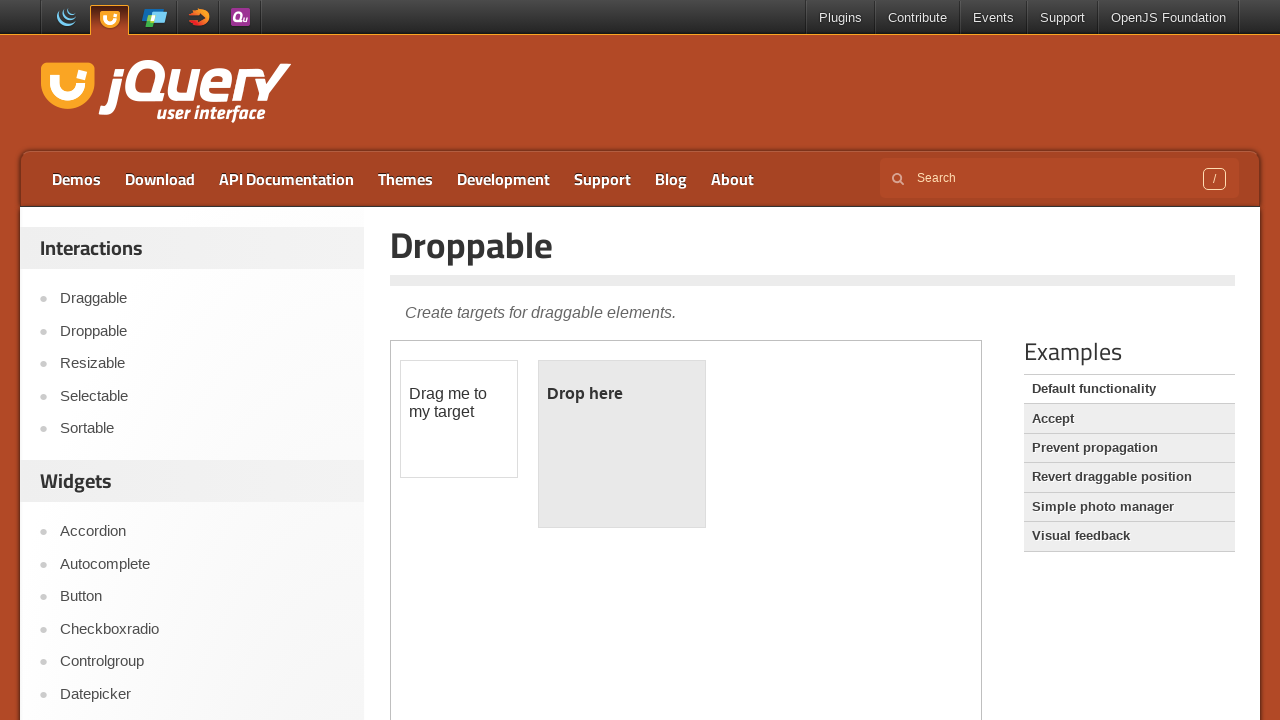

Located demo iframe
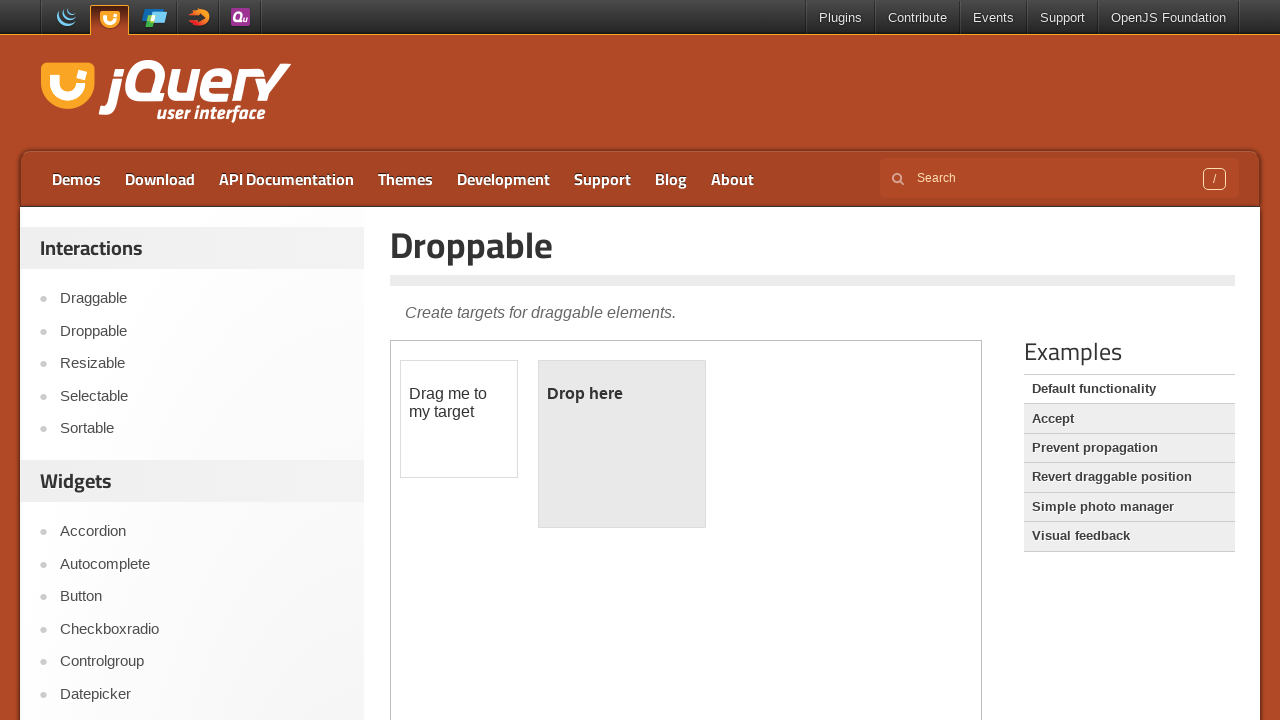

Located draggable element
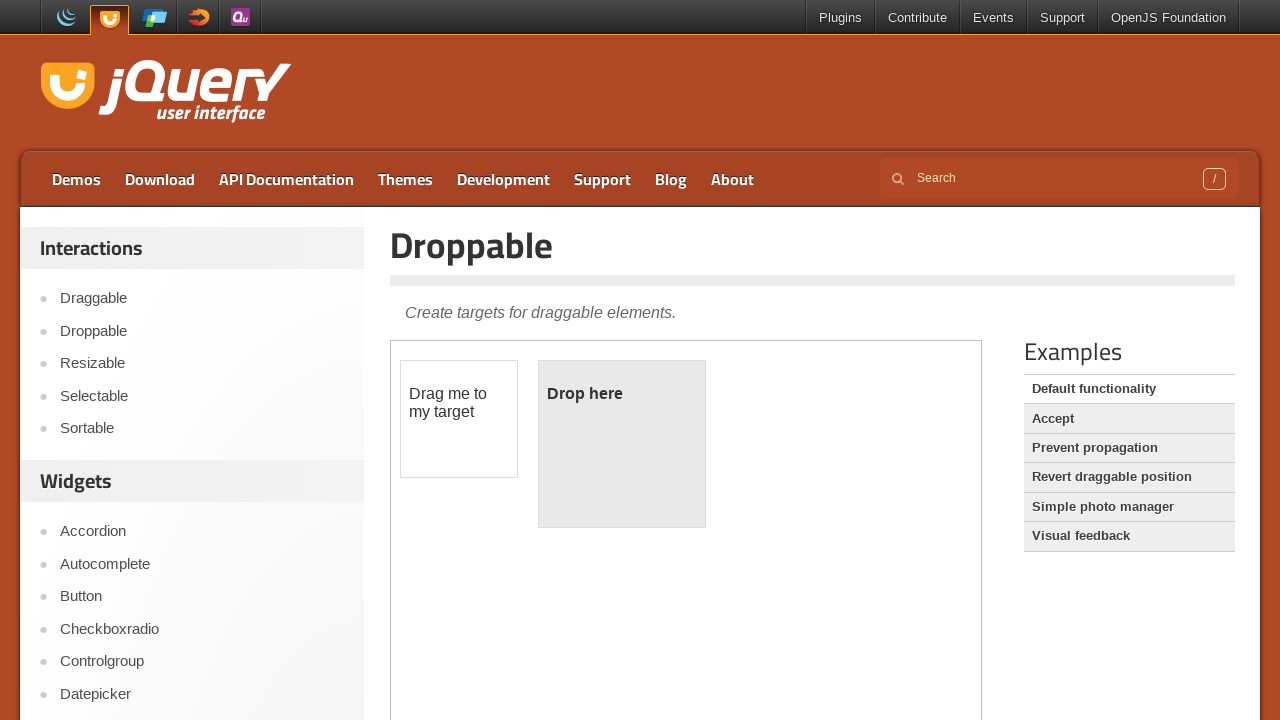

Located droppable target element
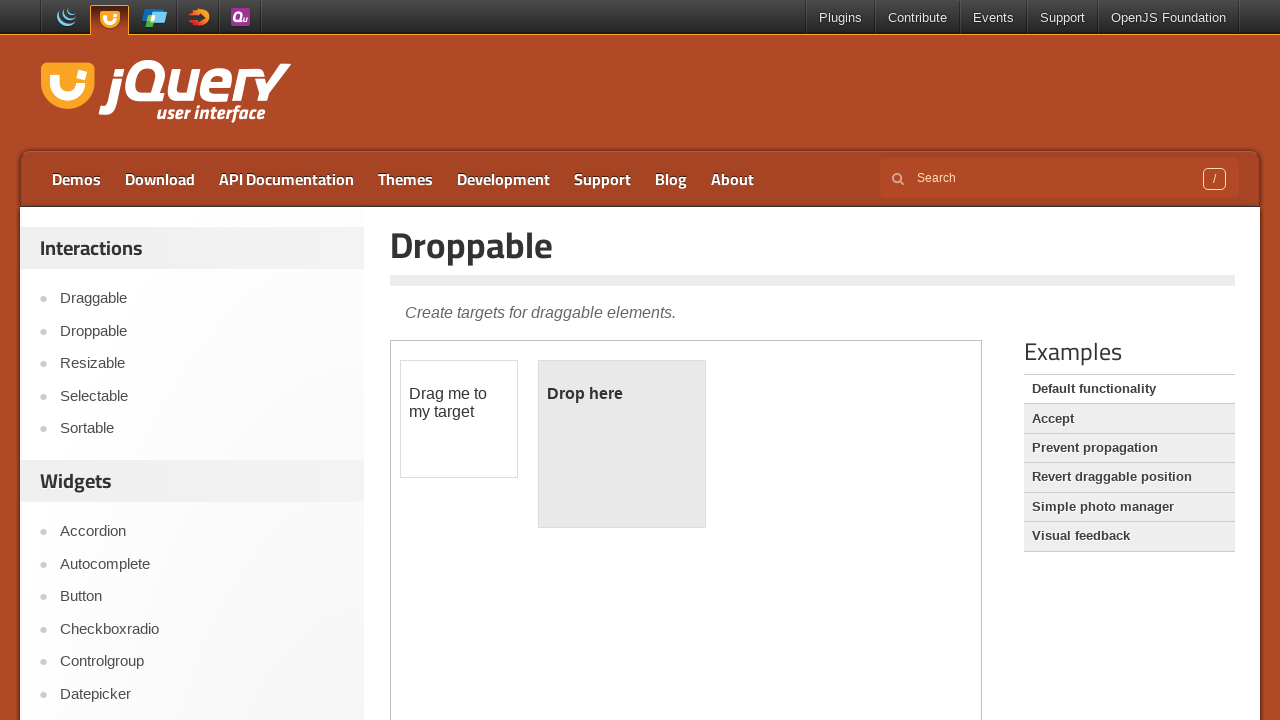

Dragged element and dropped it onto target at (622, 444)
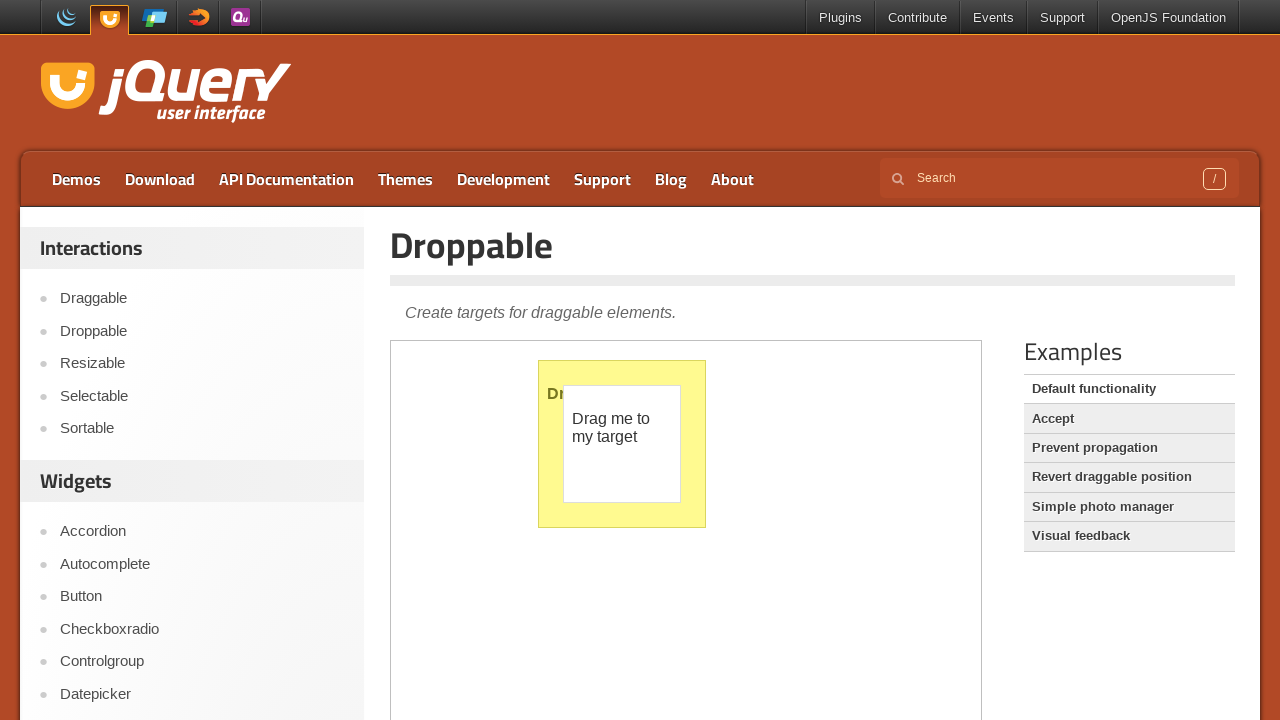

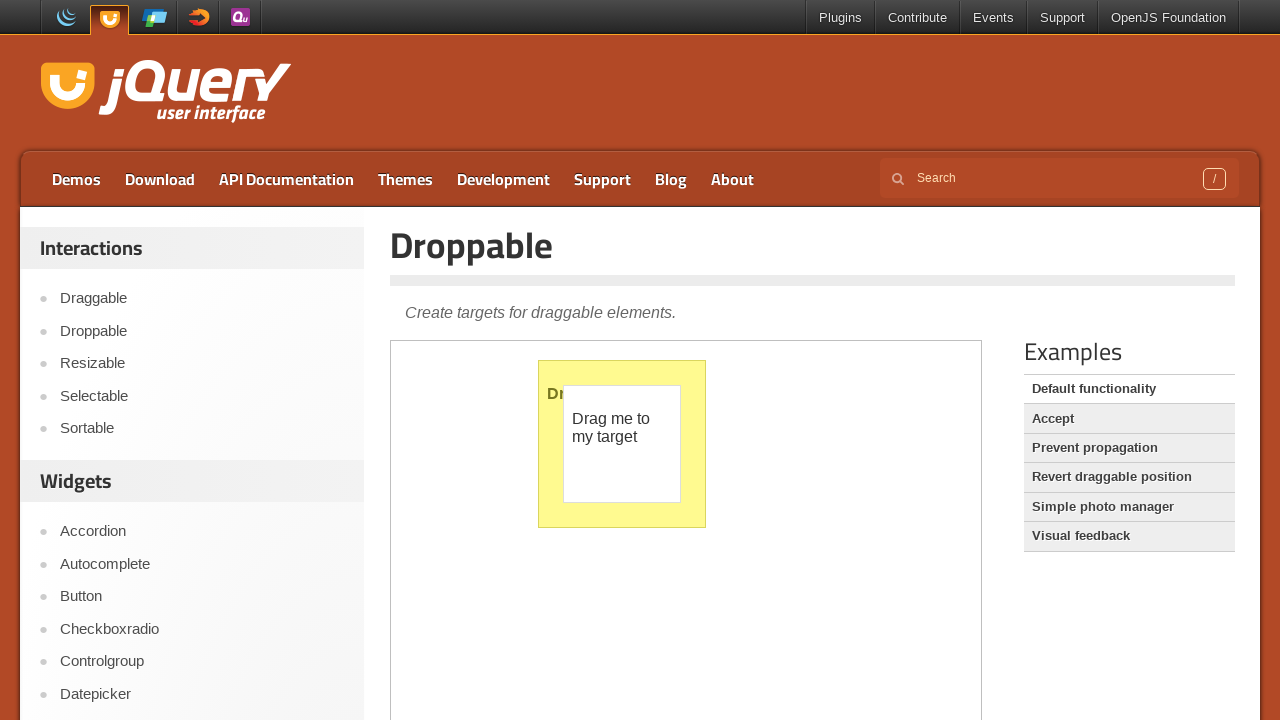